Tests a form that requires calculating the sum of two numbers displayed on the page and selecting the result from a dropdown menu

Starting URL: http://suninjuly.github.io/selects1.html

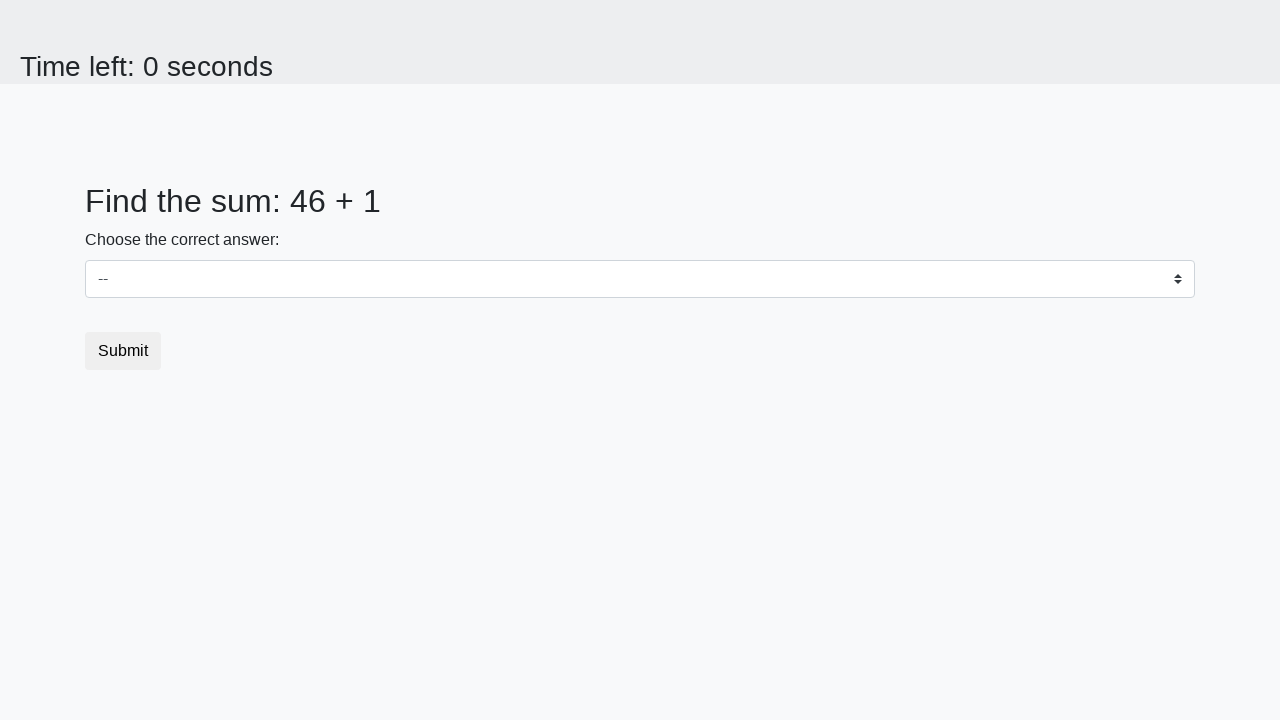

Retrieved first number from page
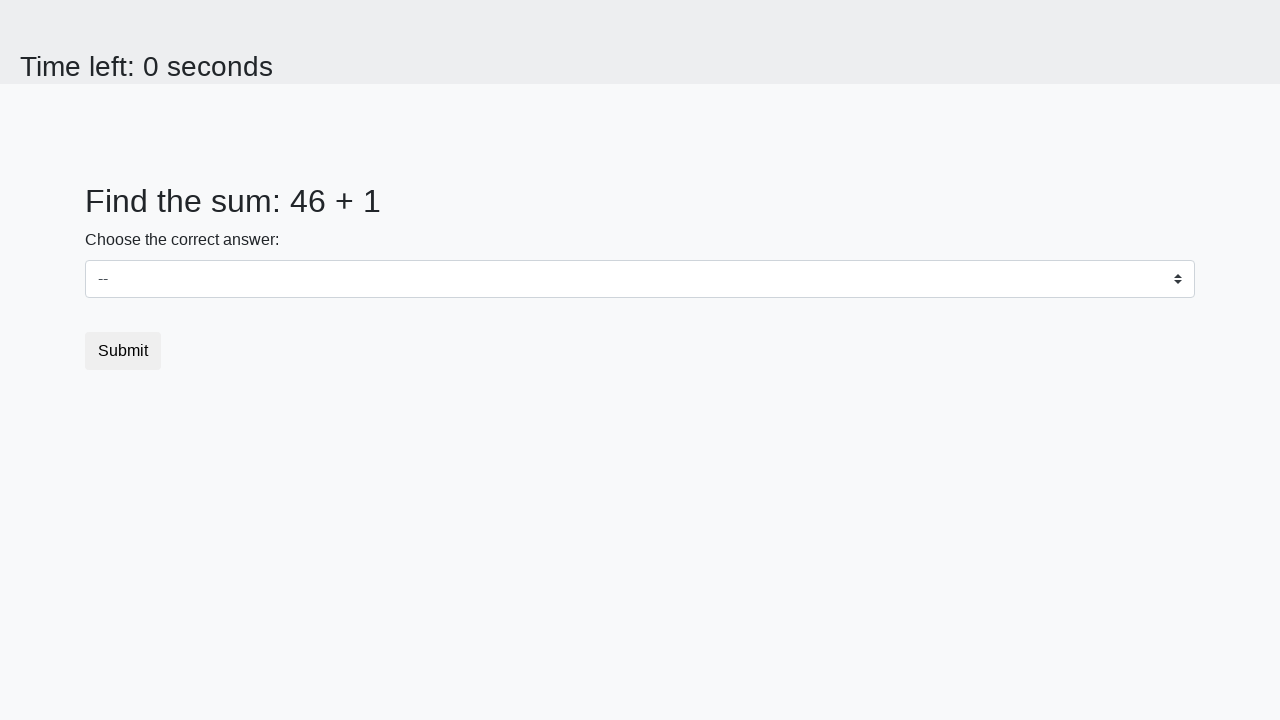

Retrieved second number from page
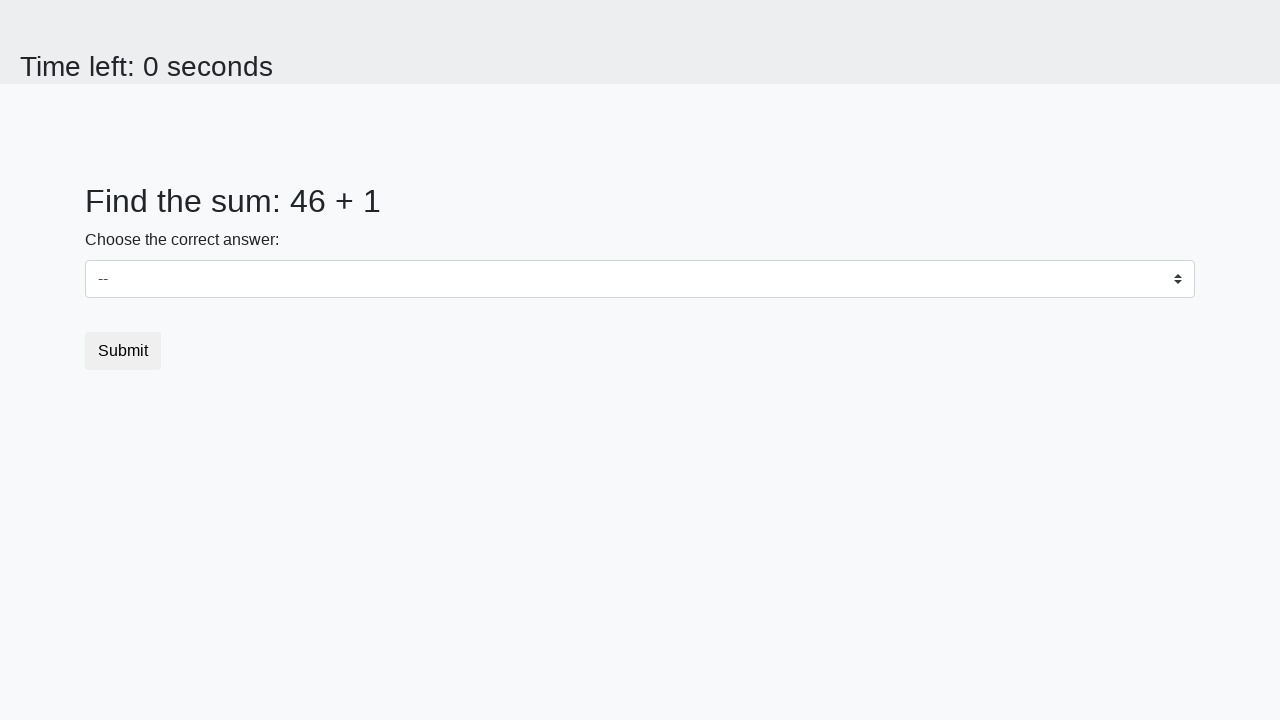

Calculated sum of 46 + 1 = 47
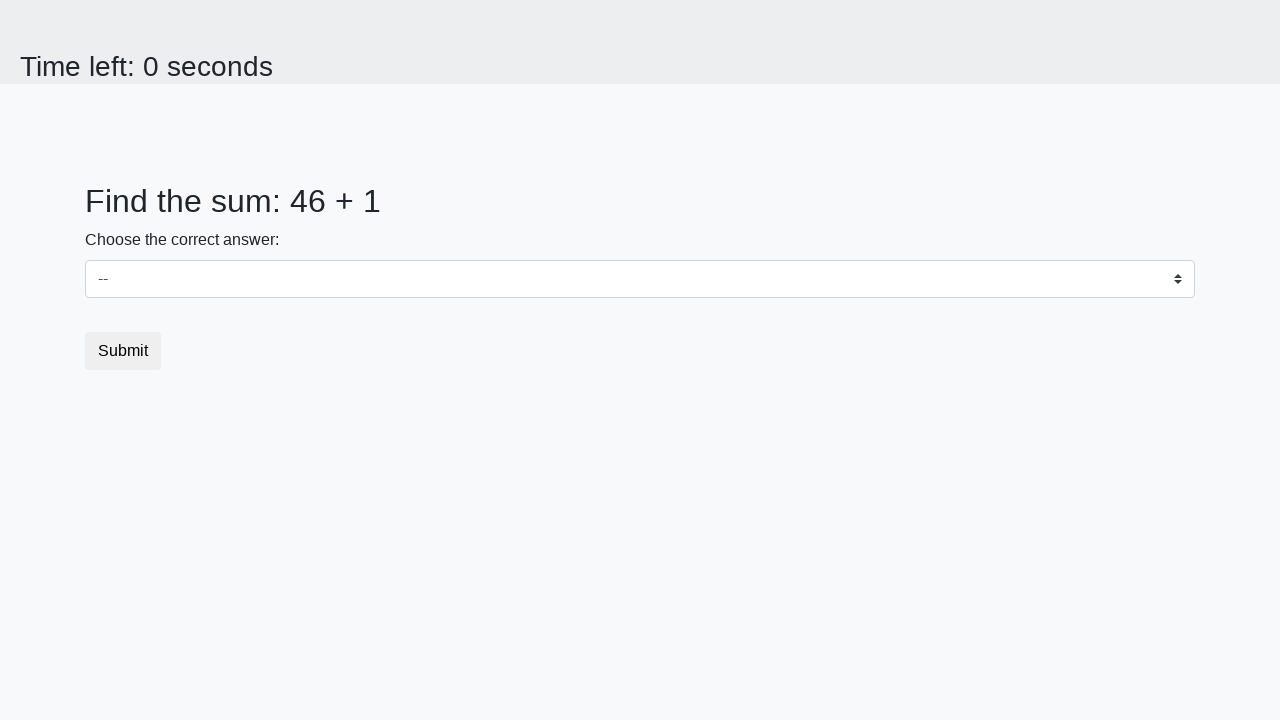

Selected 47 from dropdown menu on select
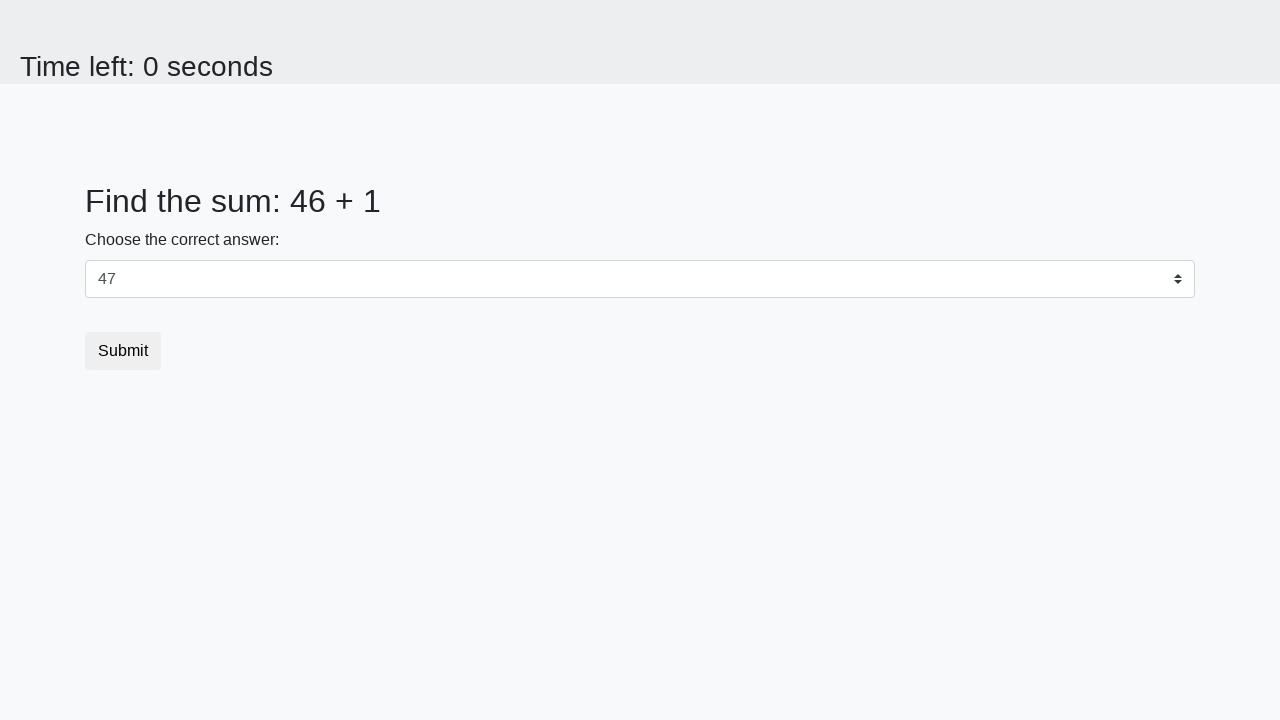

Clicked submit button to submit form at (123, 351) on button.btn
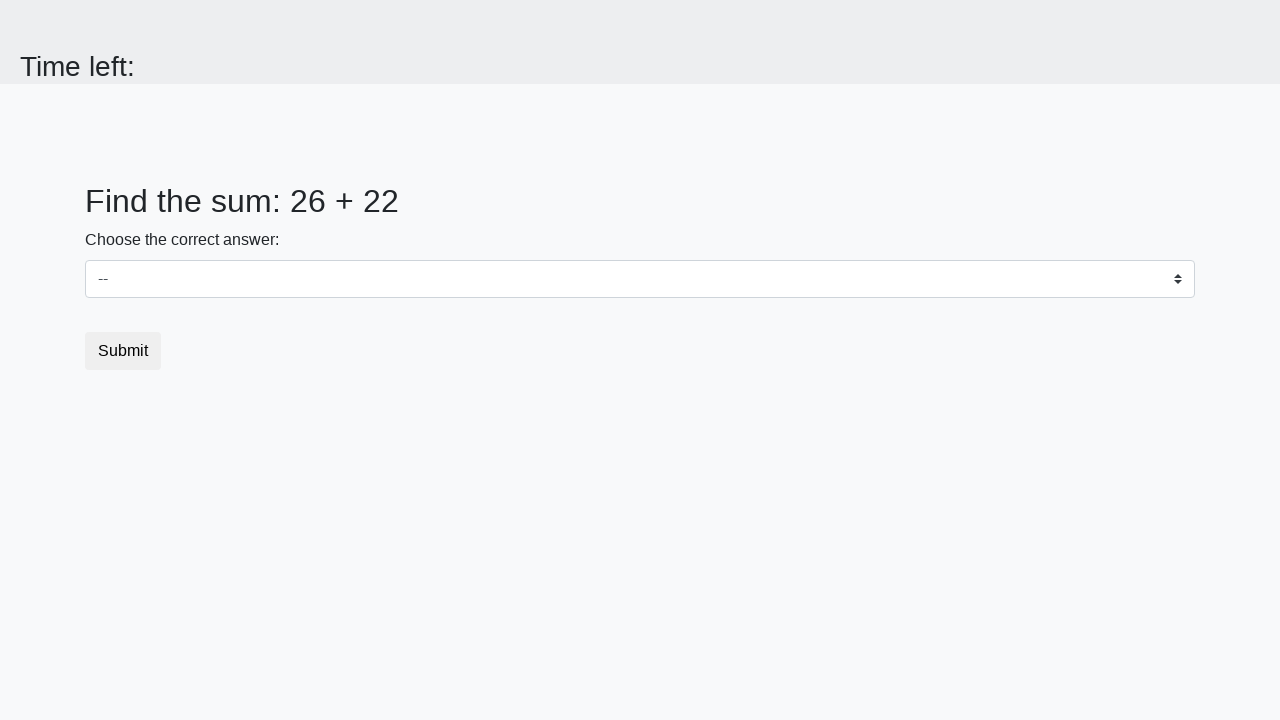

Waited for result page to load
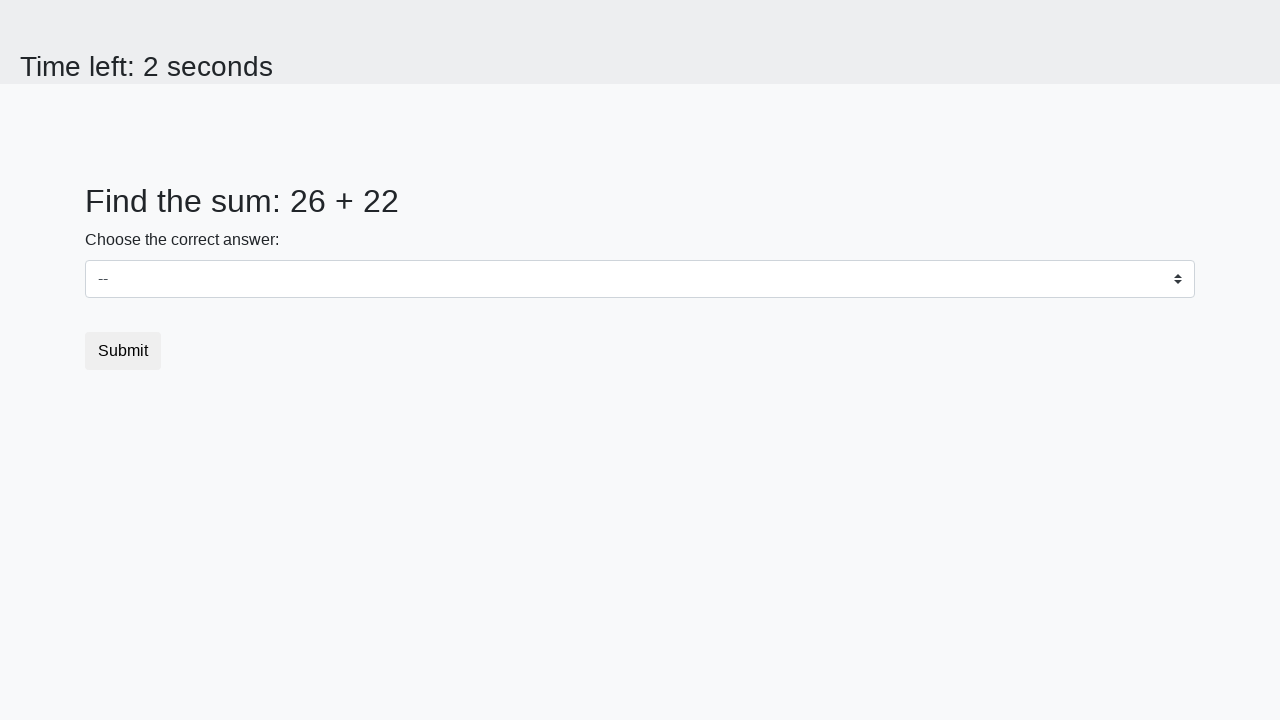

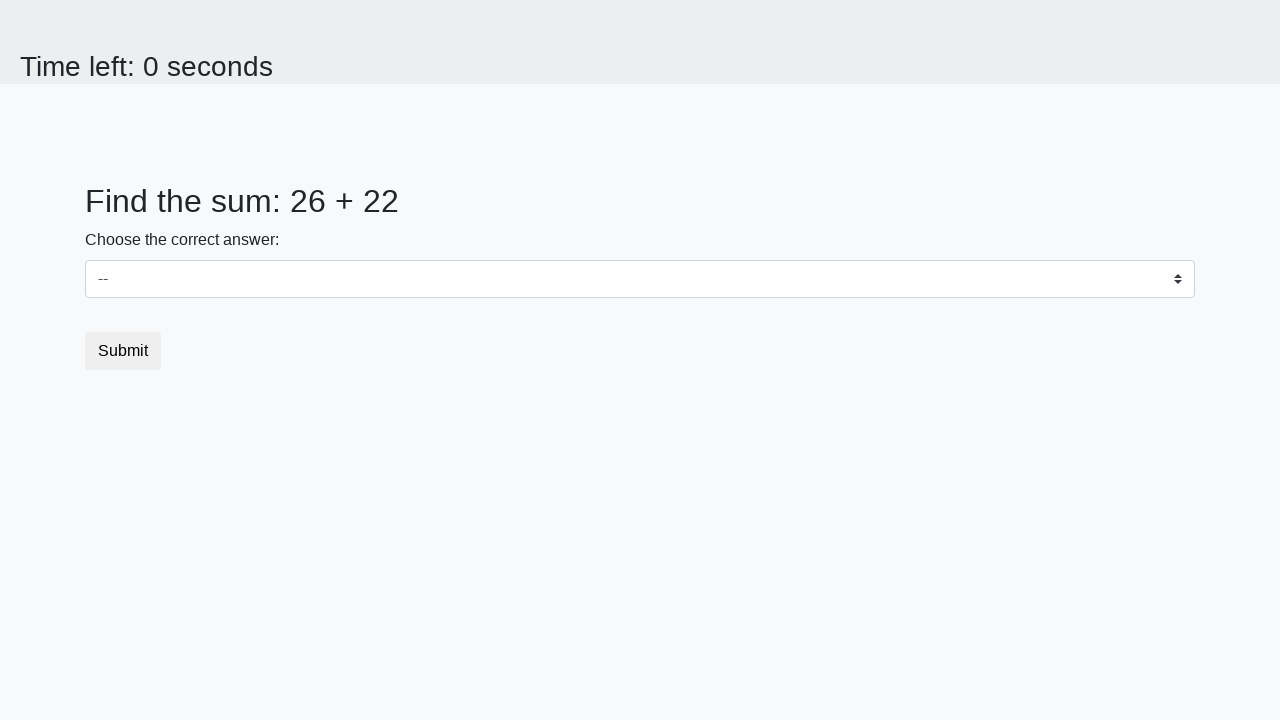